Tests browser navigation methods by navigating to a test page, refreshing it, going back, and then going forward in browser history.

Starting URL: https://testautomationpractice.blogspot.com/

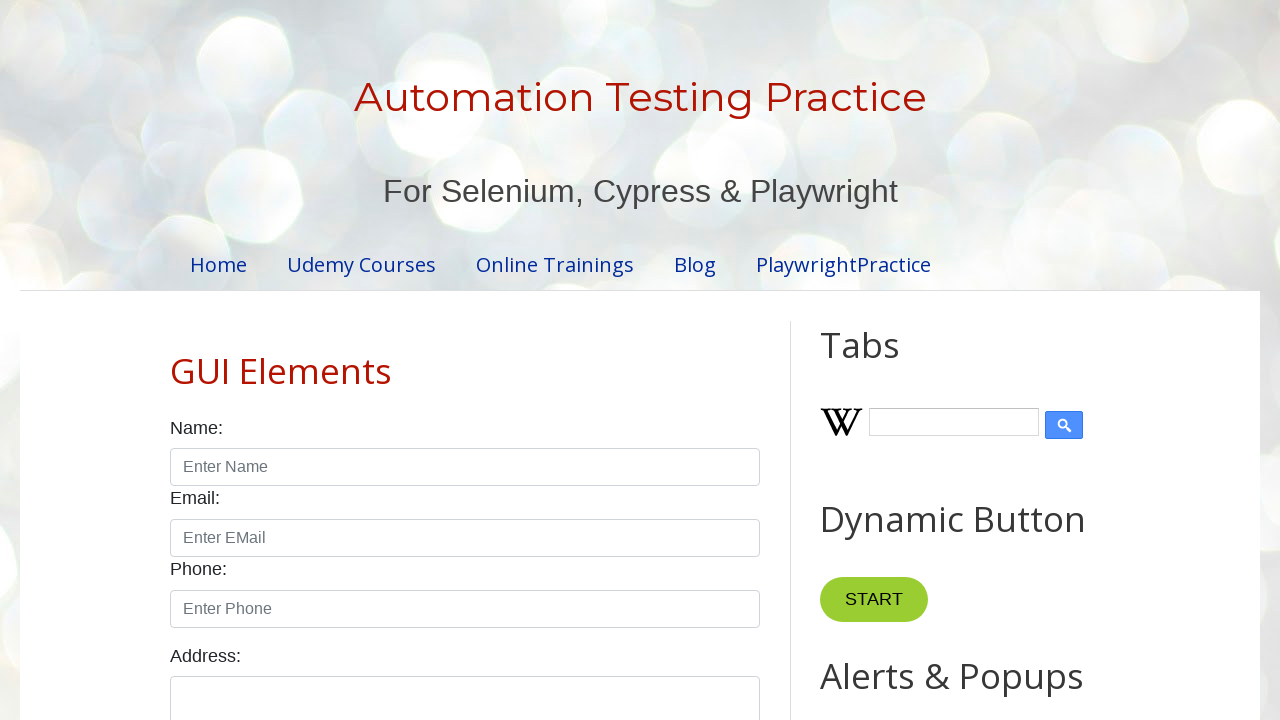

Refreshed the current page
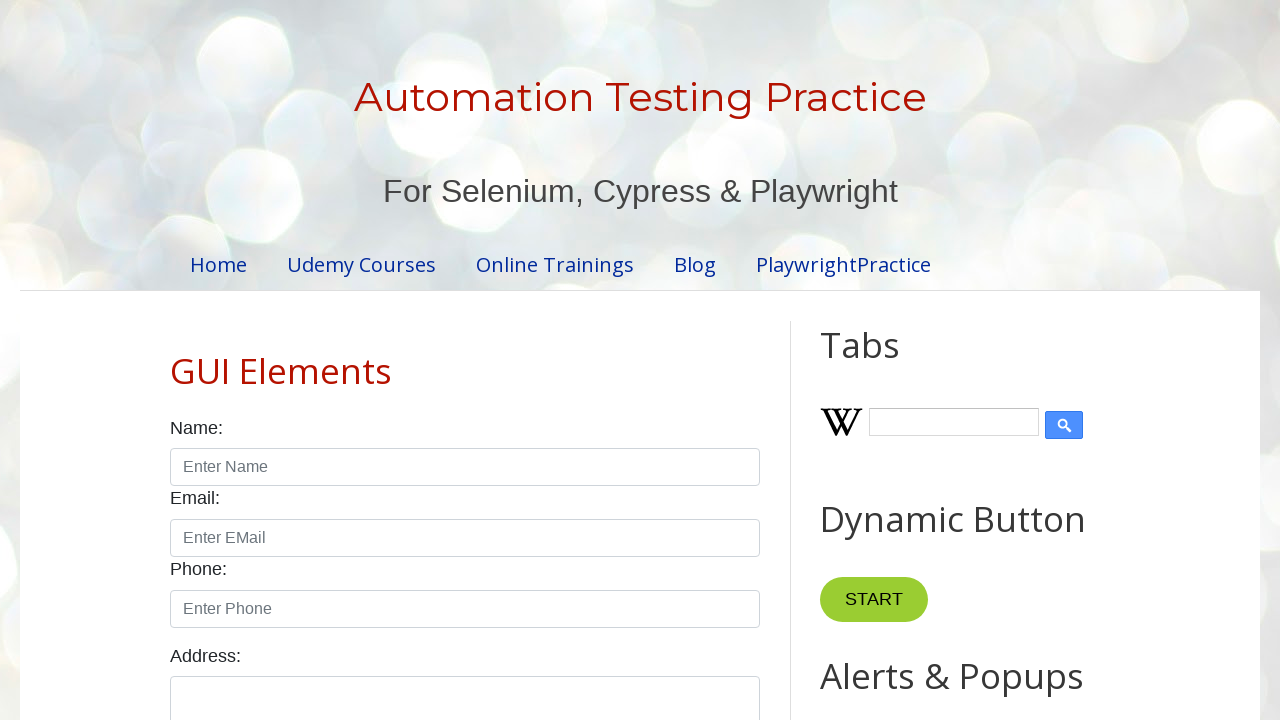

Navigated back in browser history
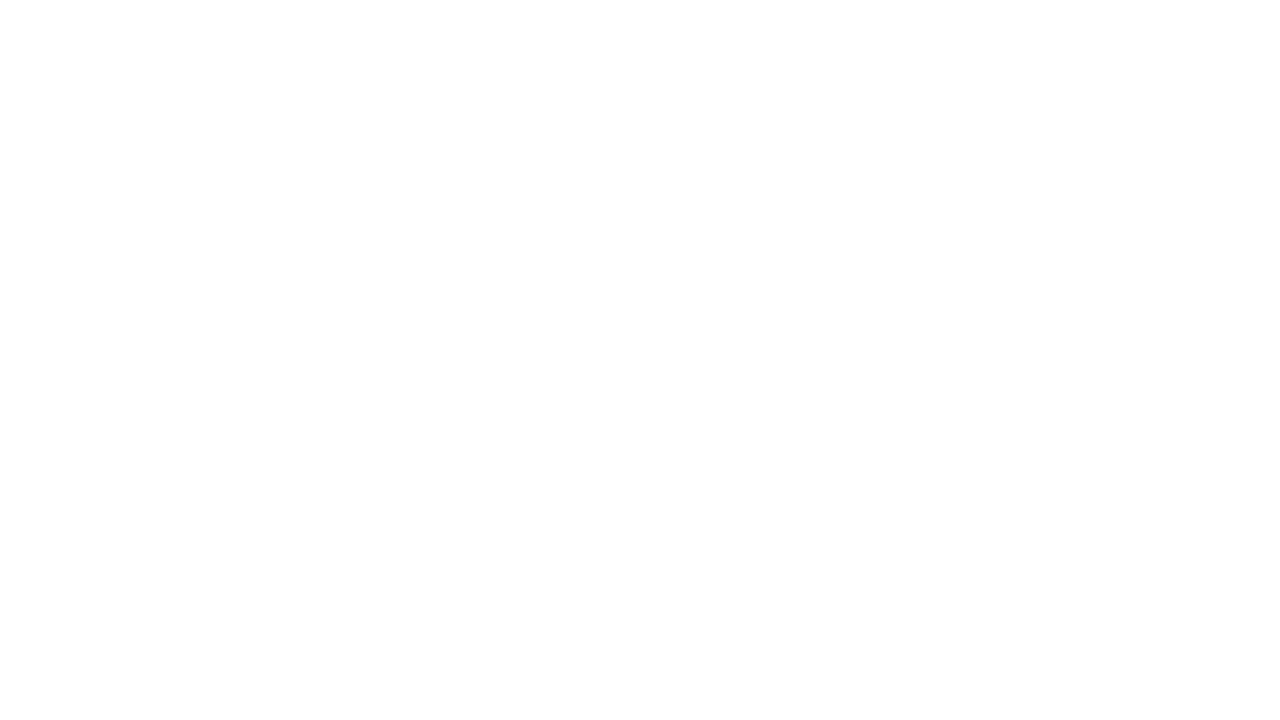

Navigated forward in browser history
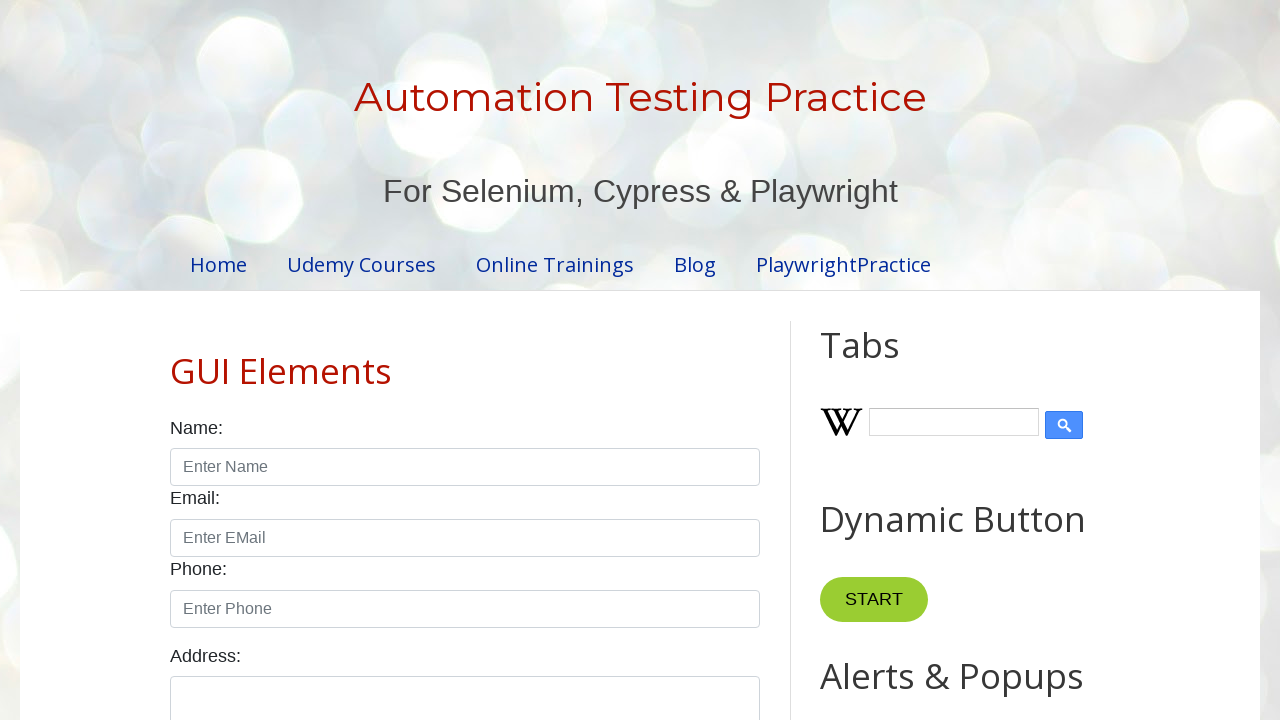

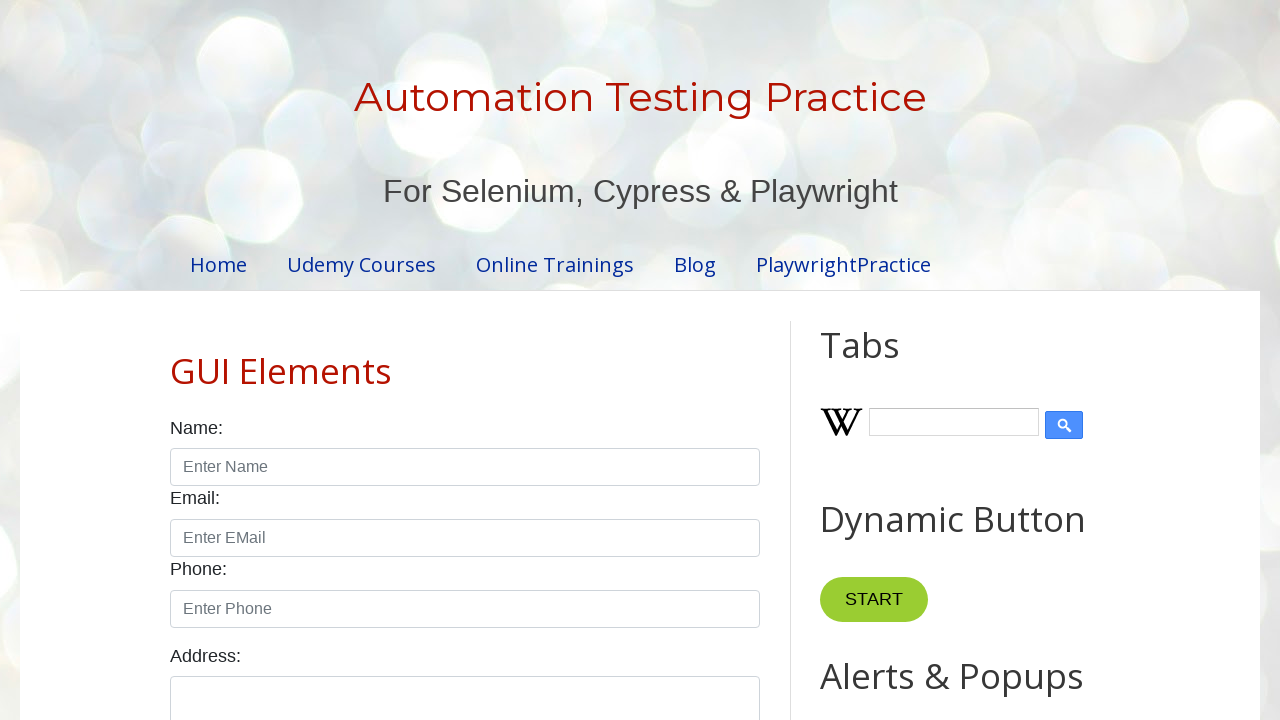